Tests the automation practice page by clicking on a name input field and entering text "Hello" into it

Starting URL: https://www.rahulshettyacademy.com/AutomationPractice/

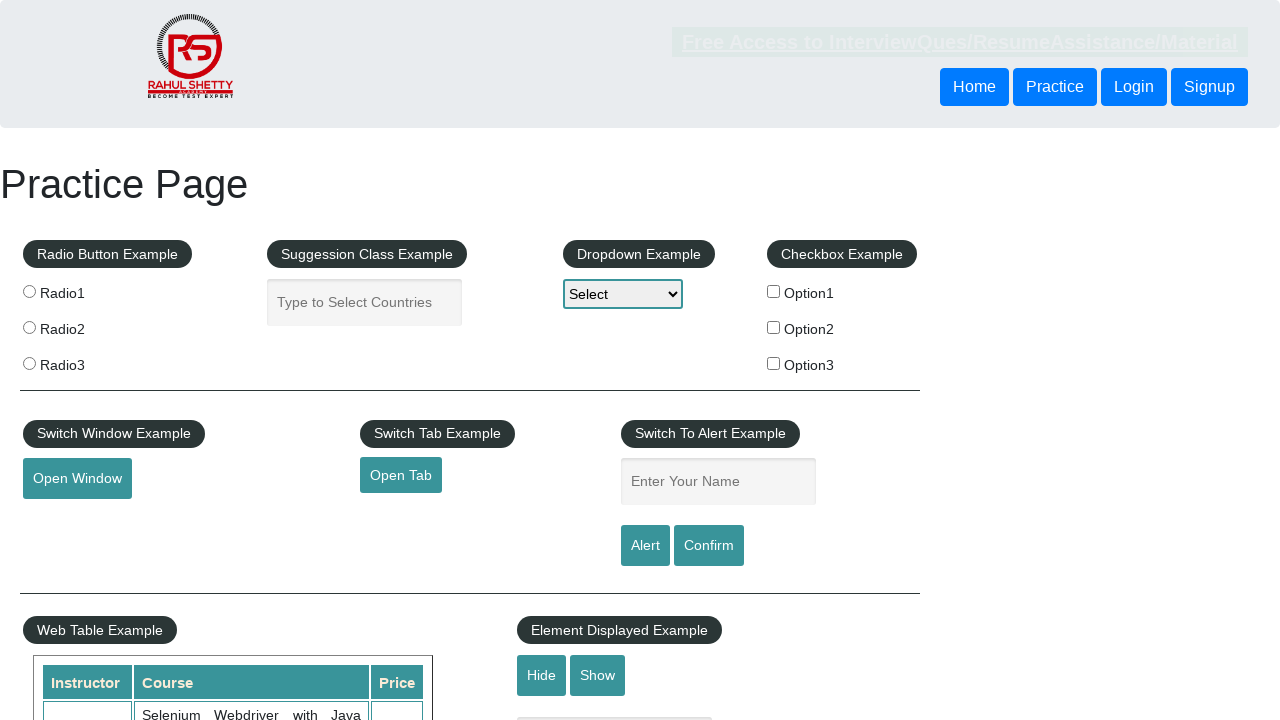

Clicked on the name input field at (718, 482) on #name
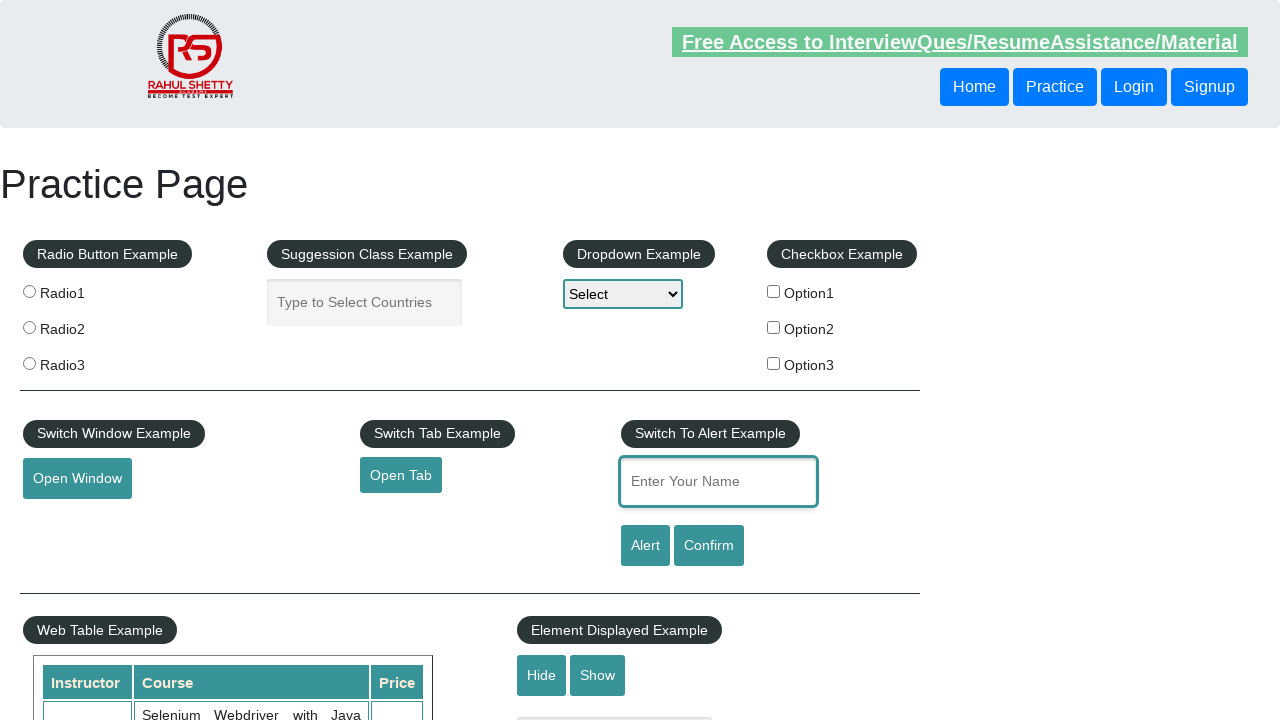

Entered 'Hello' into the name input field on #name
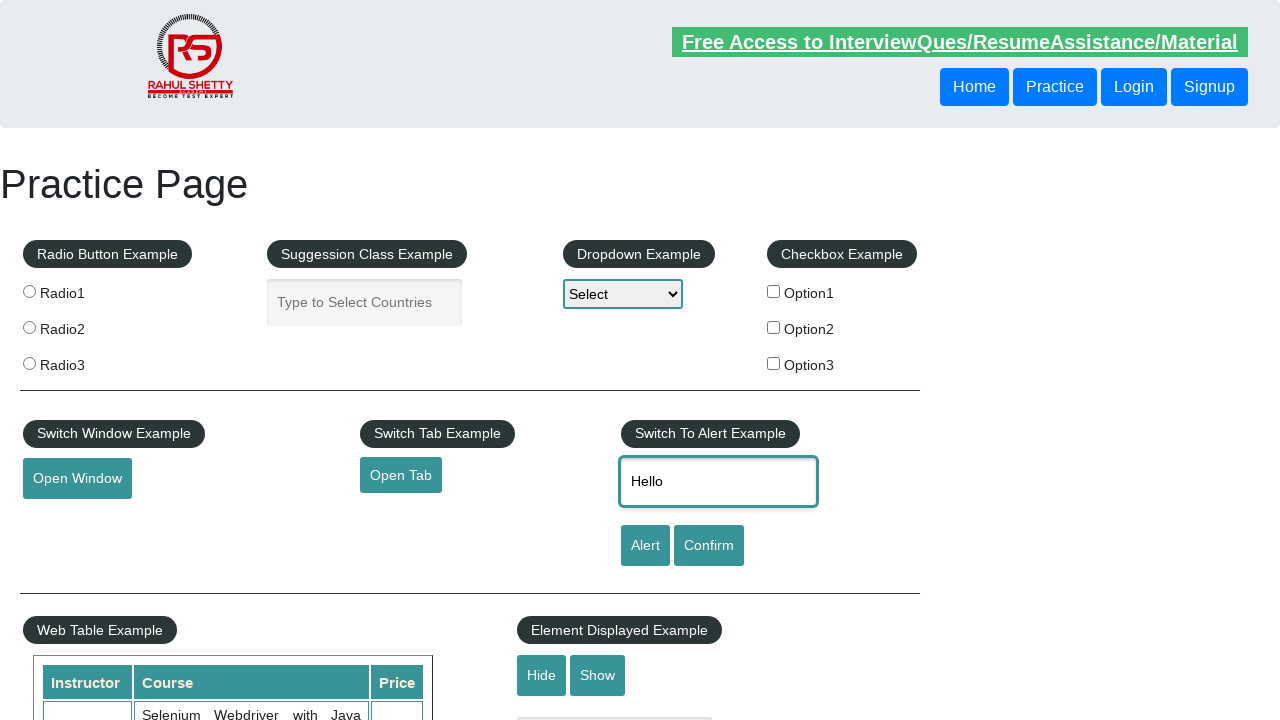

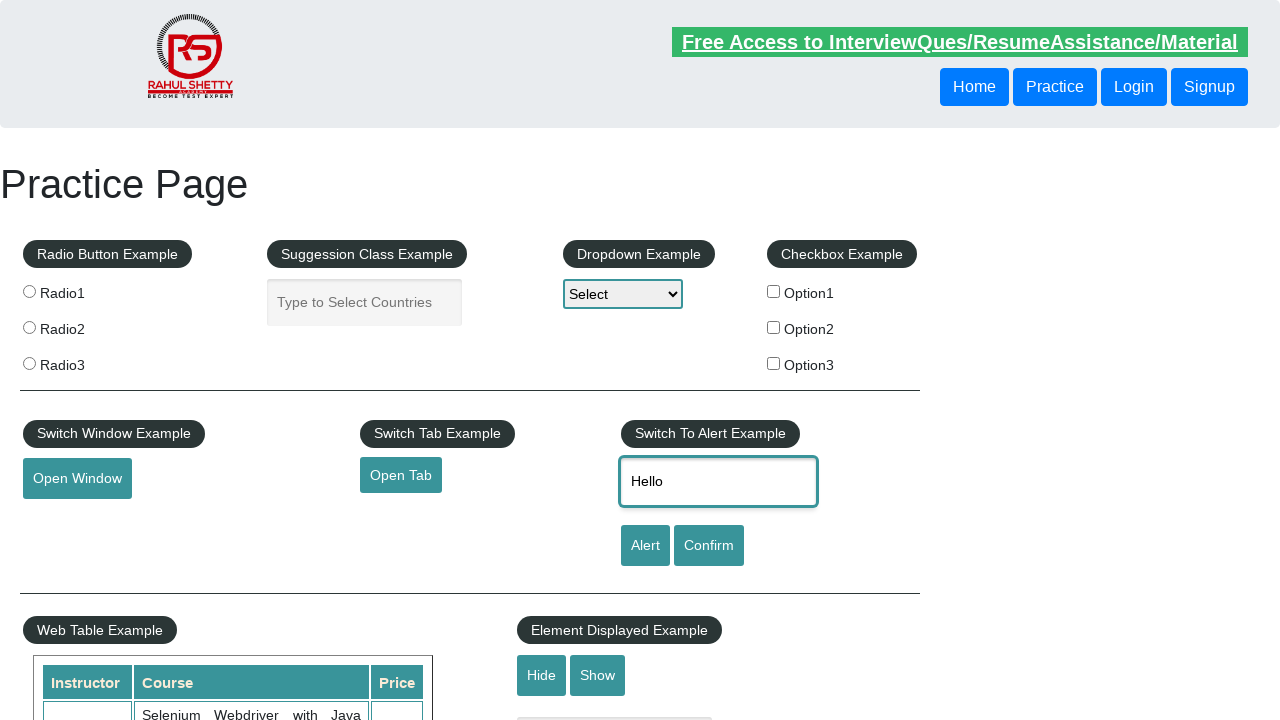